Tests a registration form by filling in first name, last name, and email fields, submitting the form, and verifying the success message is displayed.

Starting URL: http://suninjuly.github.io/registration1.html

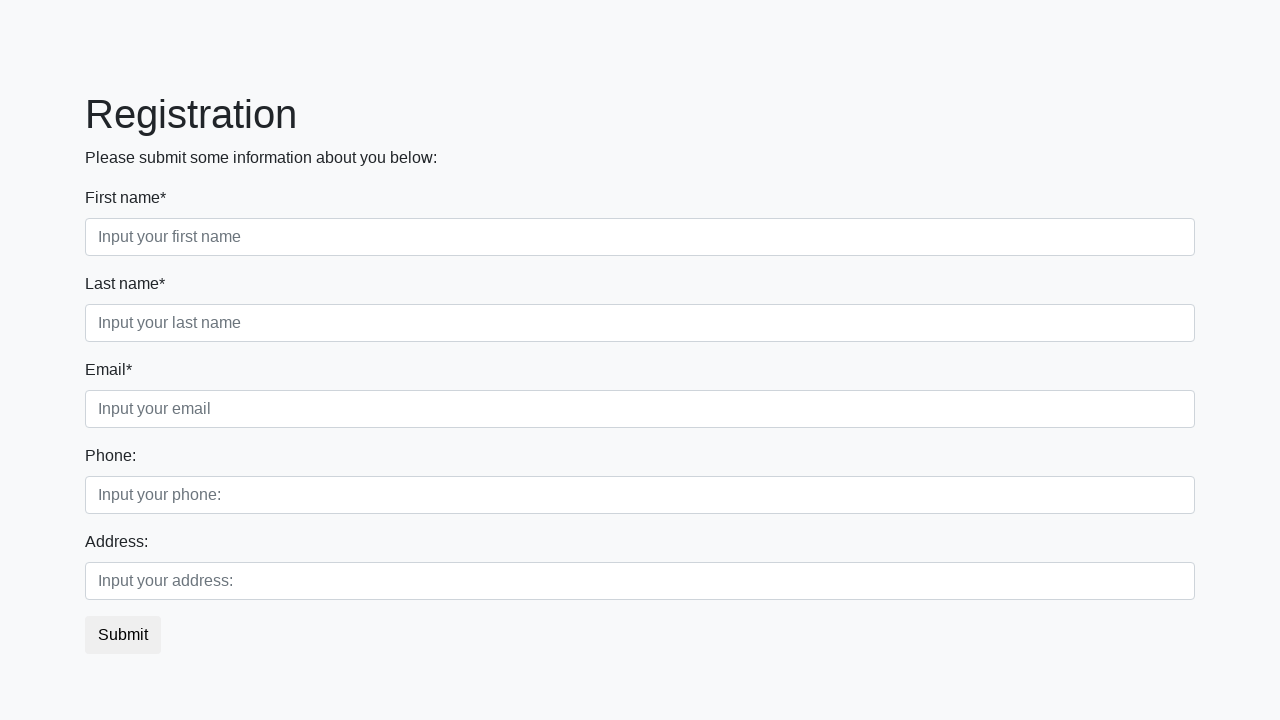

Filled first name field with 'John' on input[placeholder='Input your first name']
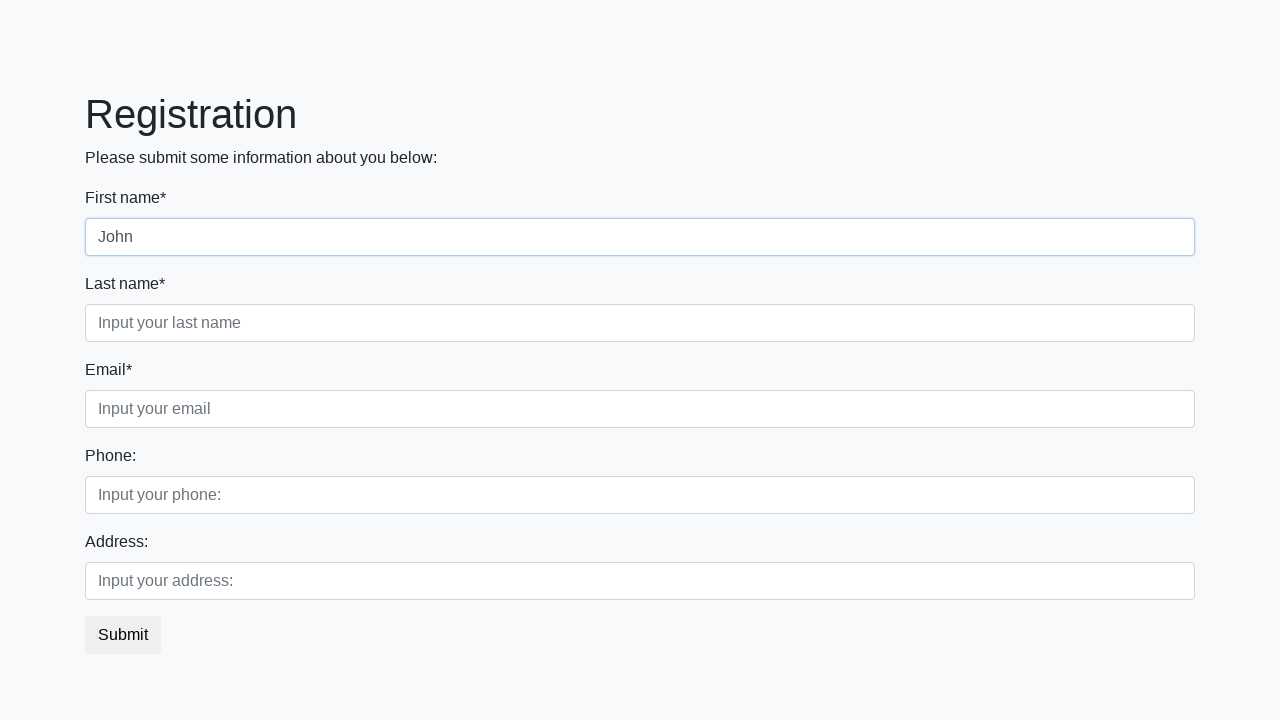

Filled last name field with 'Smith' on input[placeholder='Input your last name']
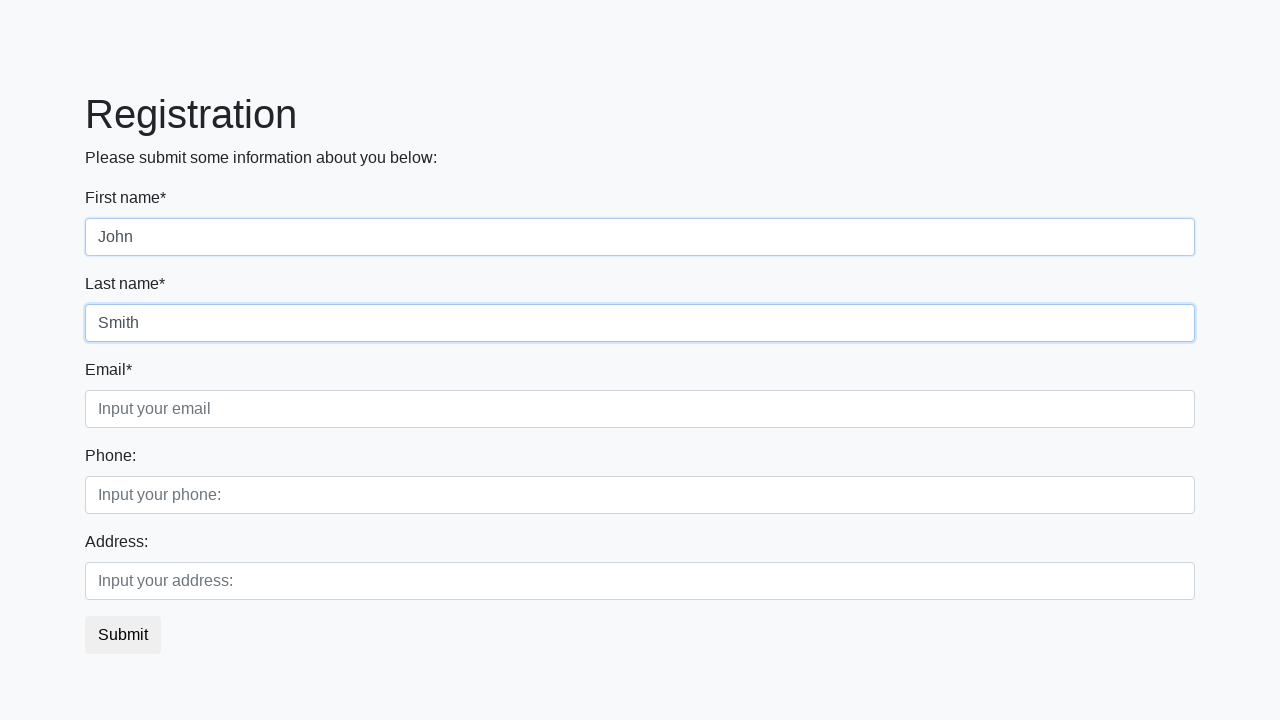

Filled email field with 'john.smith@example.com' on input[placeholder='Input your email']
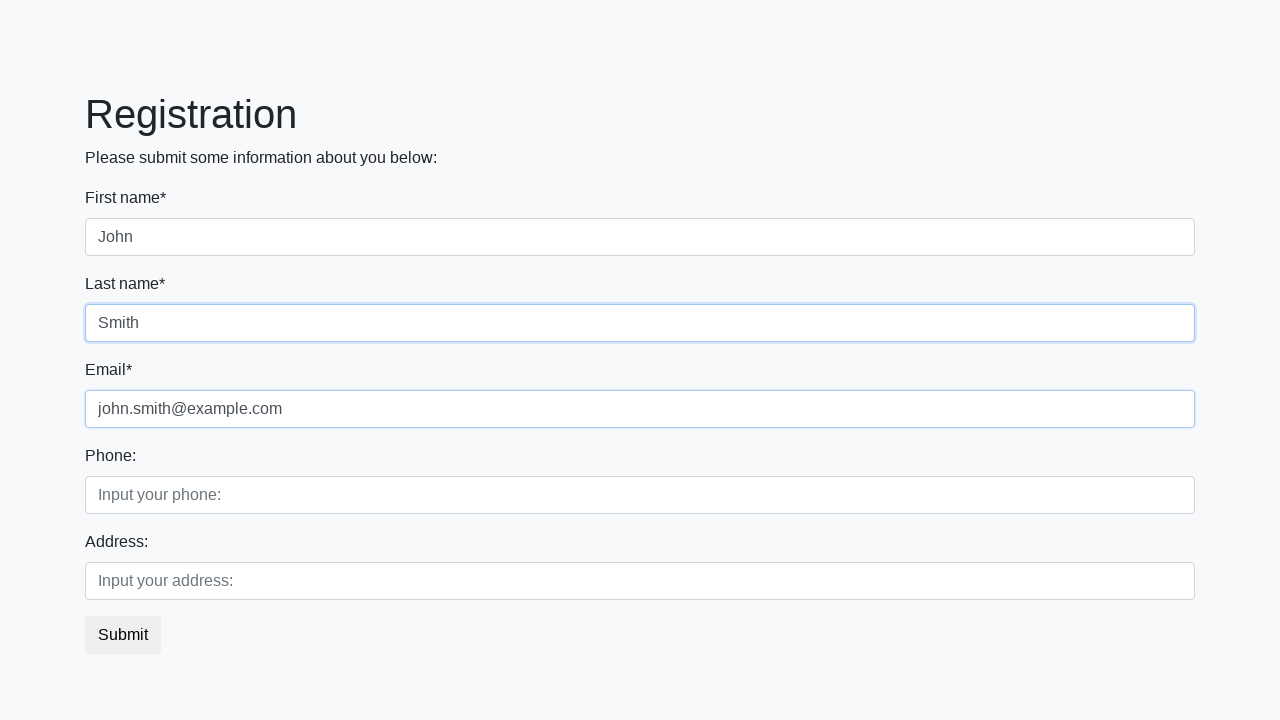

Clicked the submit button at (123, 635) on button.btn
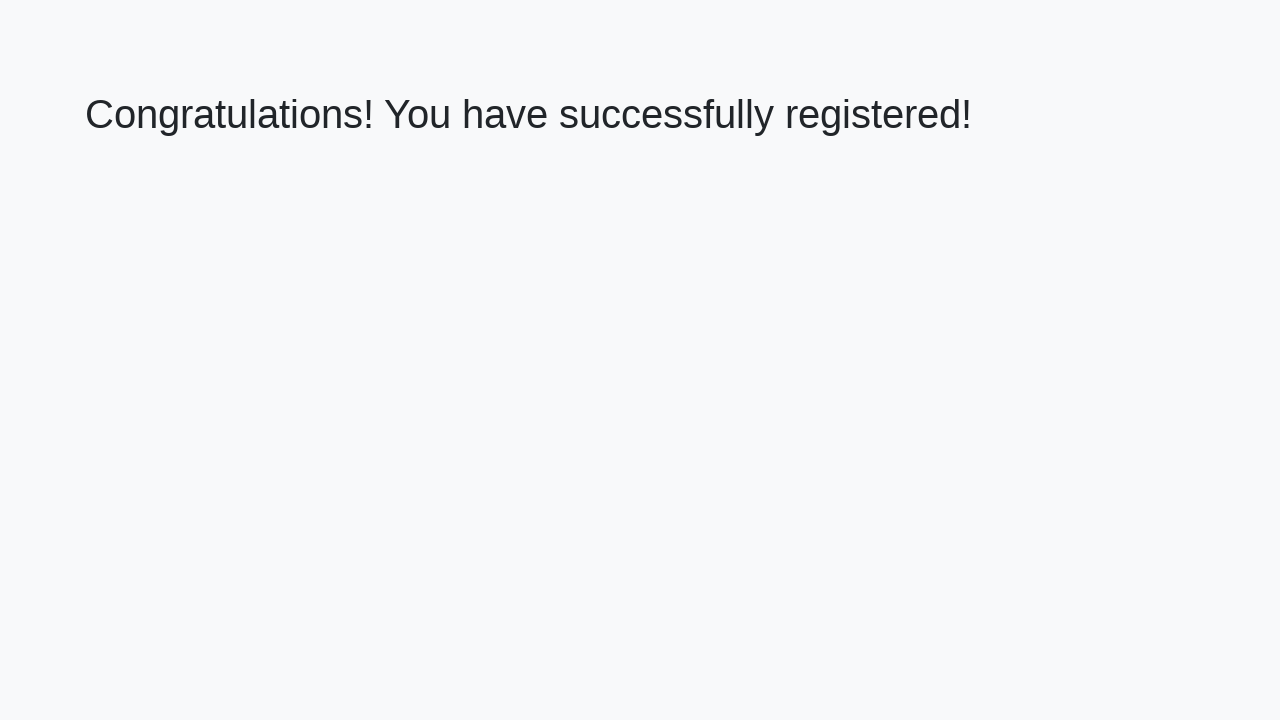

Success message h1 element loaded
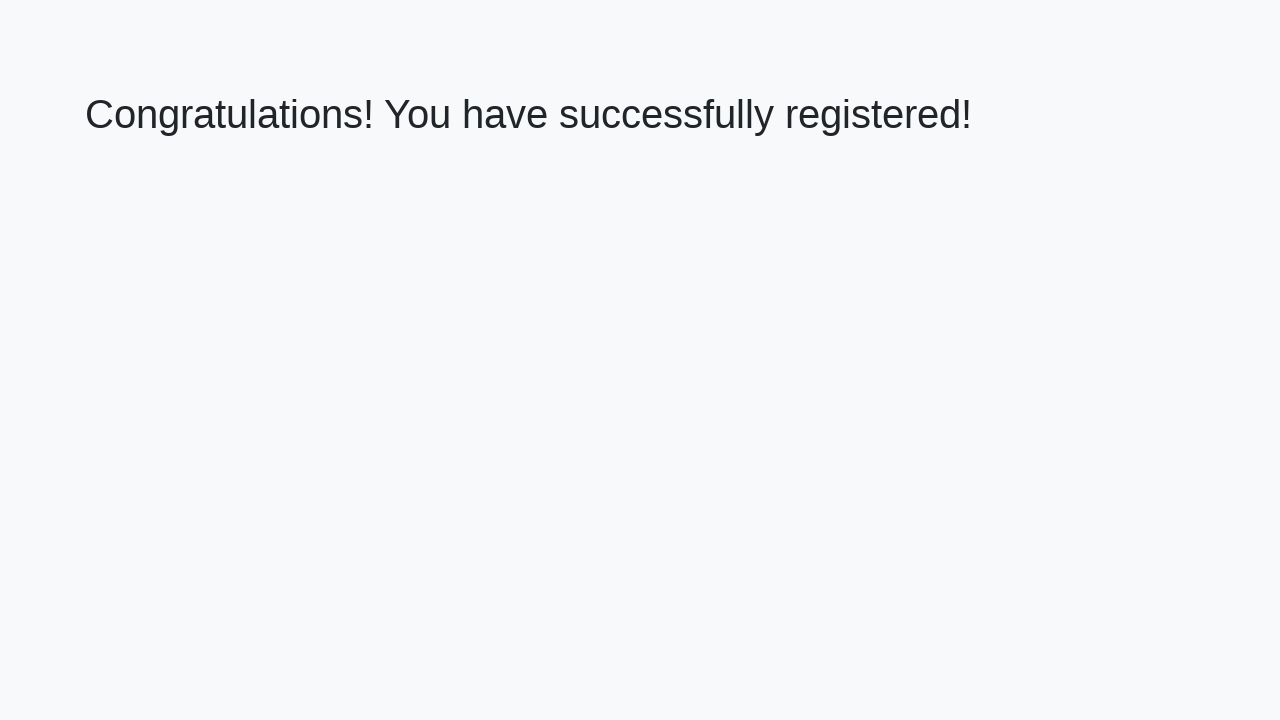

Retrieved success message text: 'Congratulations! You have successfully registered!'
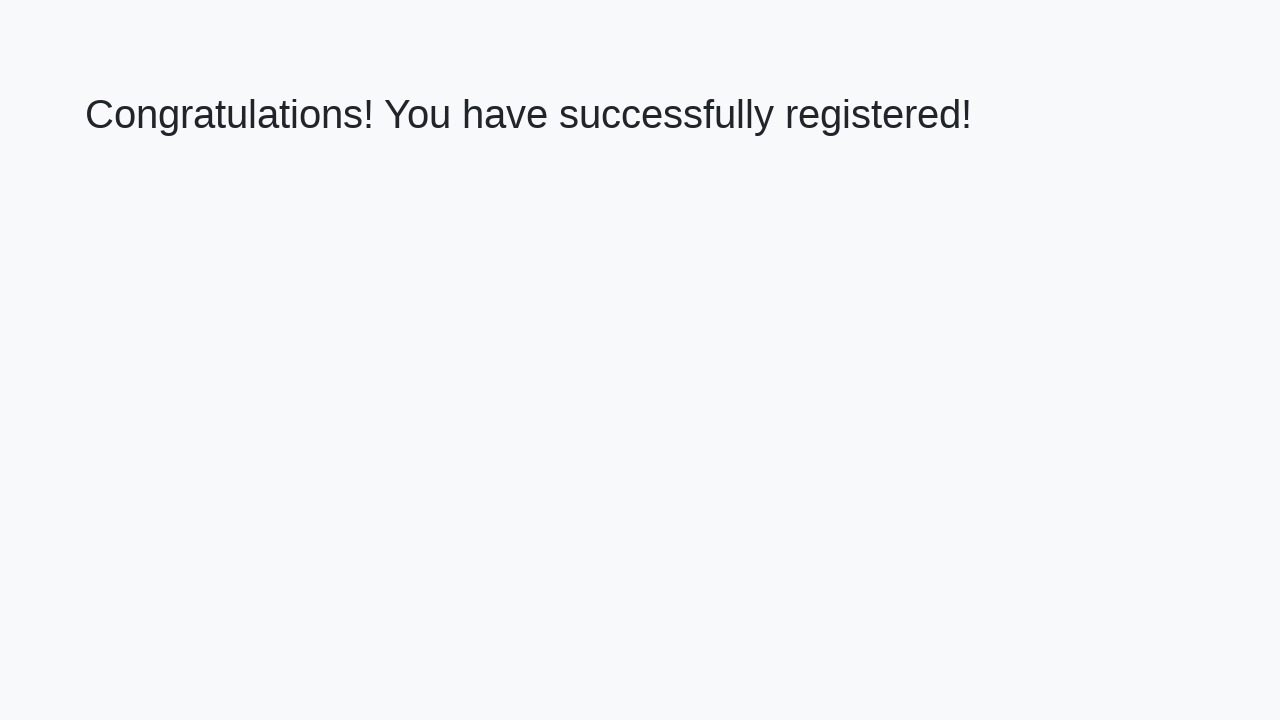

Verified success message matches expected text
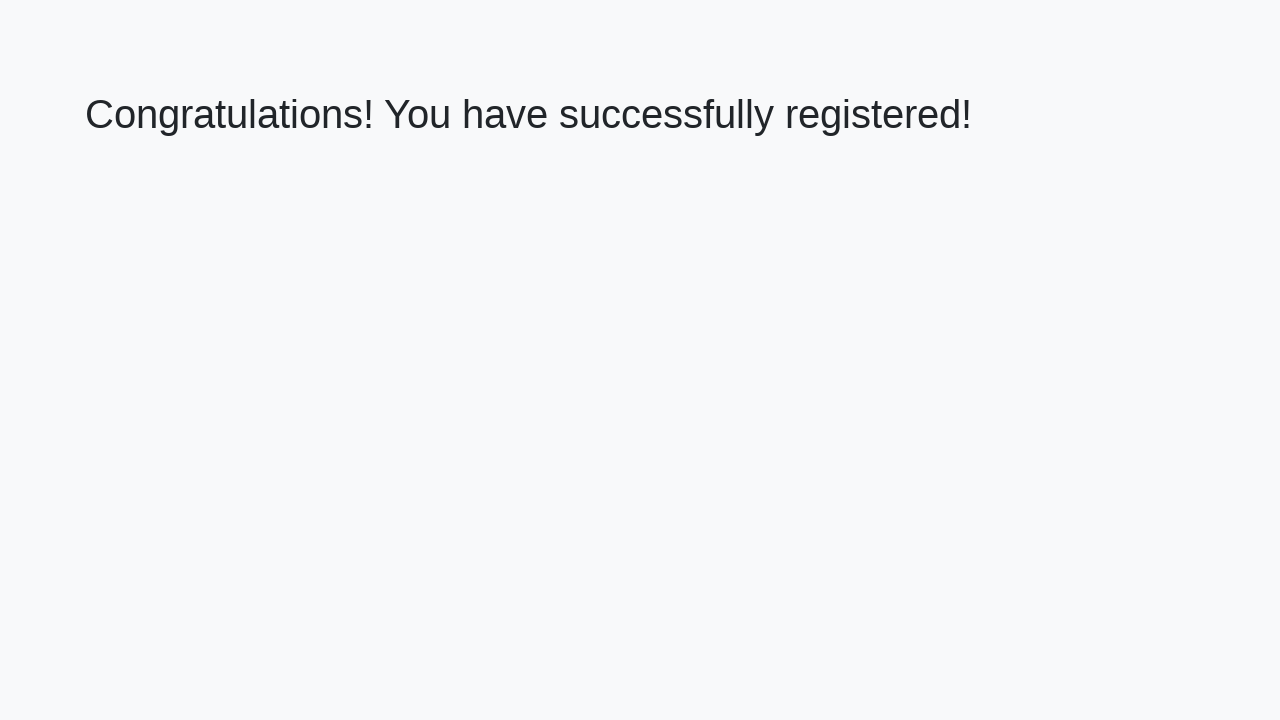

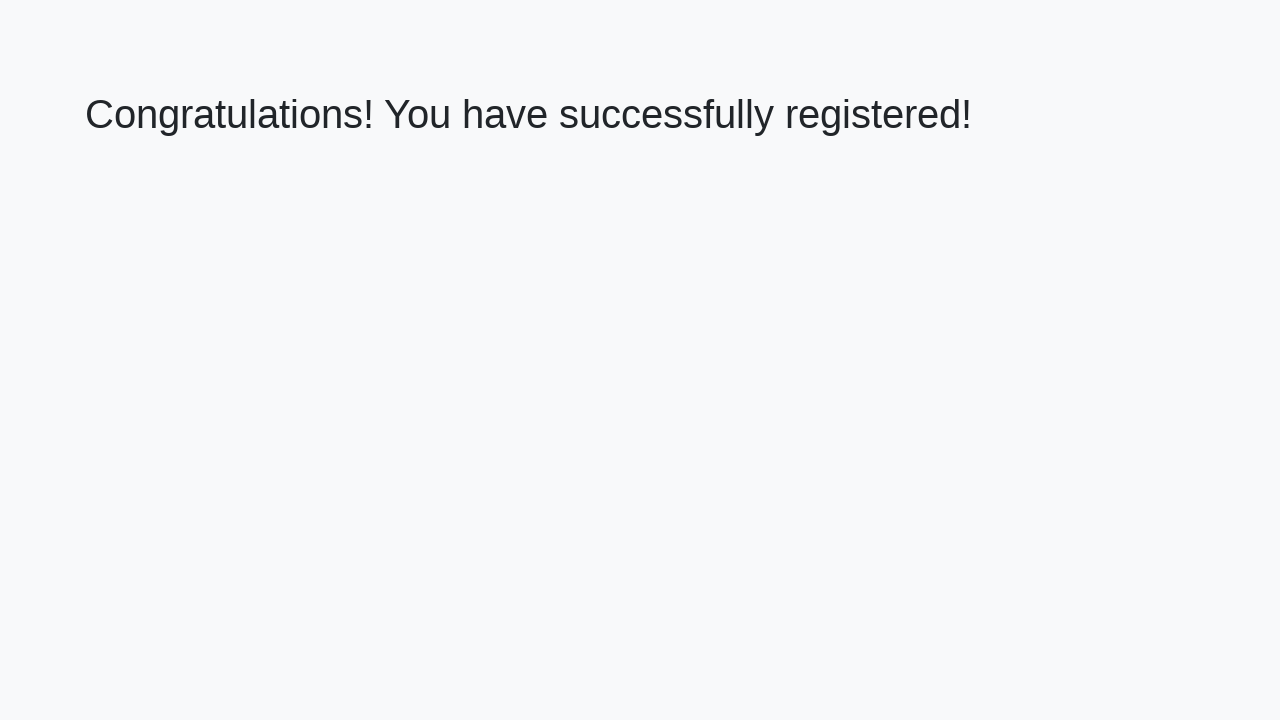